Tests navigation on an e-commerce demo site by hovering over the "My account" dropdown menu and clicking the Login link to navigate to the login page.

Starting URL: https://ecommerce-playground.lambdatest.io/

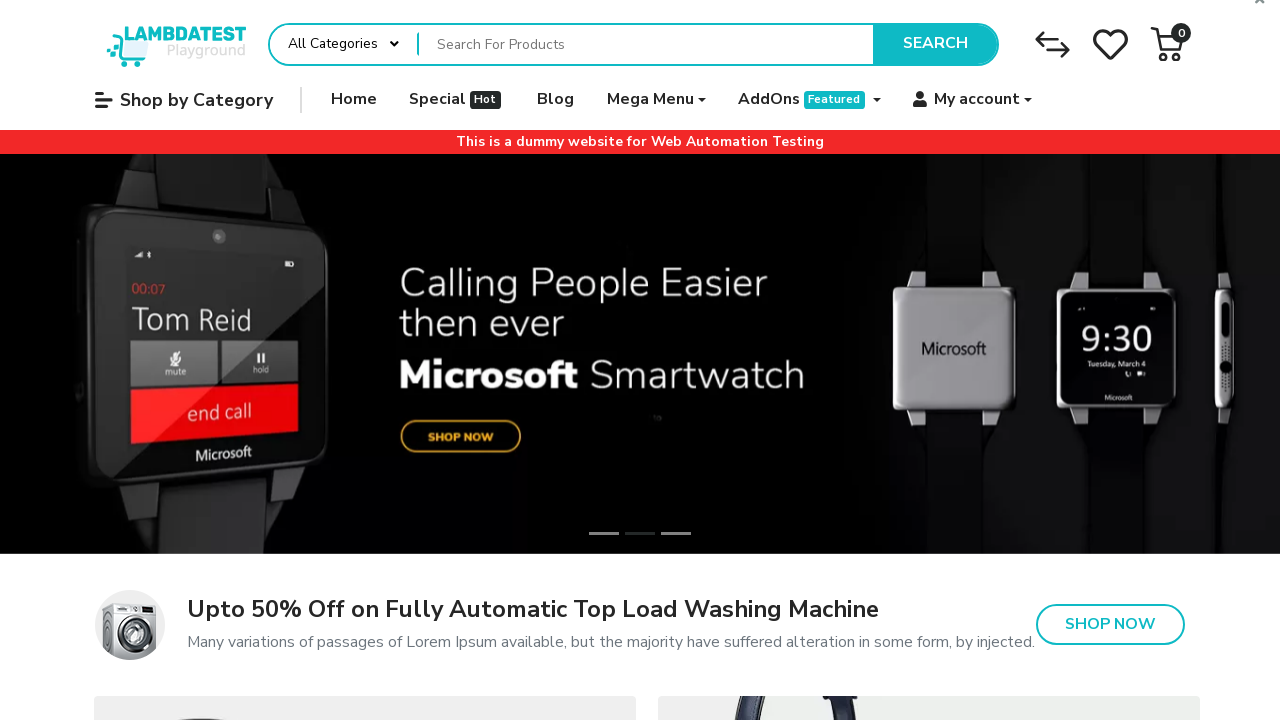

Hovered over 'My account' dropdown menu at (977, 100) on xpath=//a[@data-toggle='dropdown']//span[contains(.,'My account')]
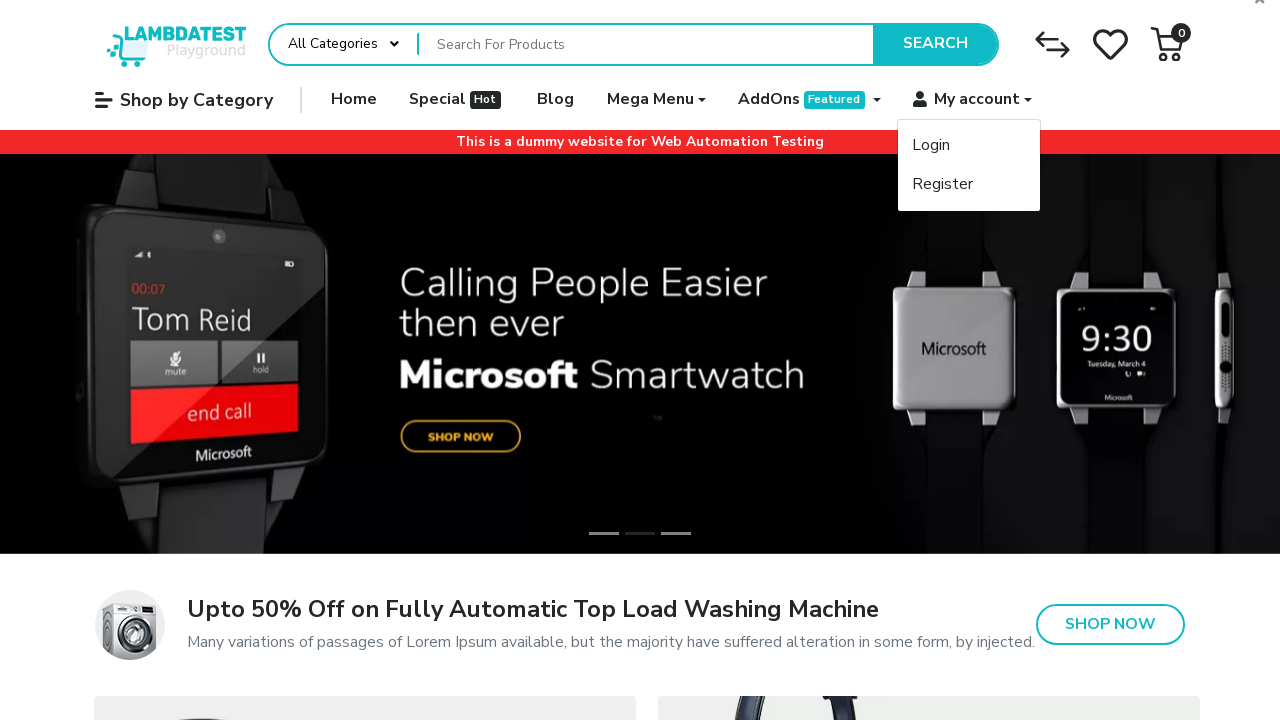

Clicked Login link in dropdown menu at (931, 146) on text=Login
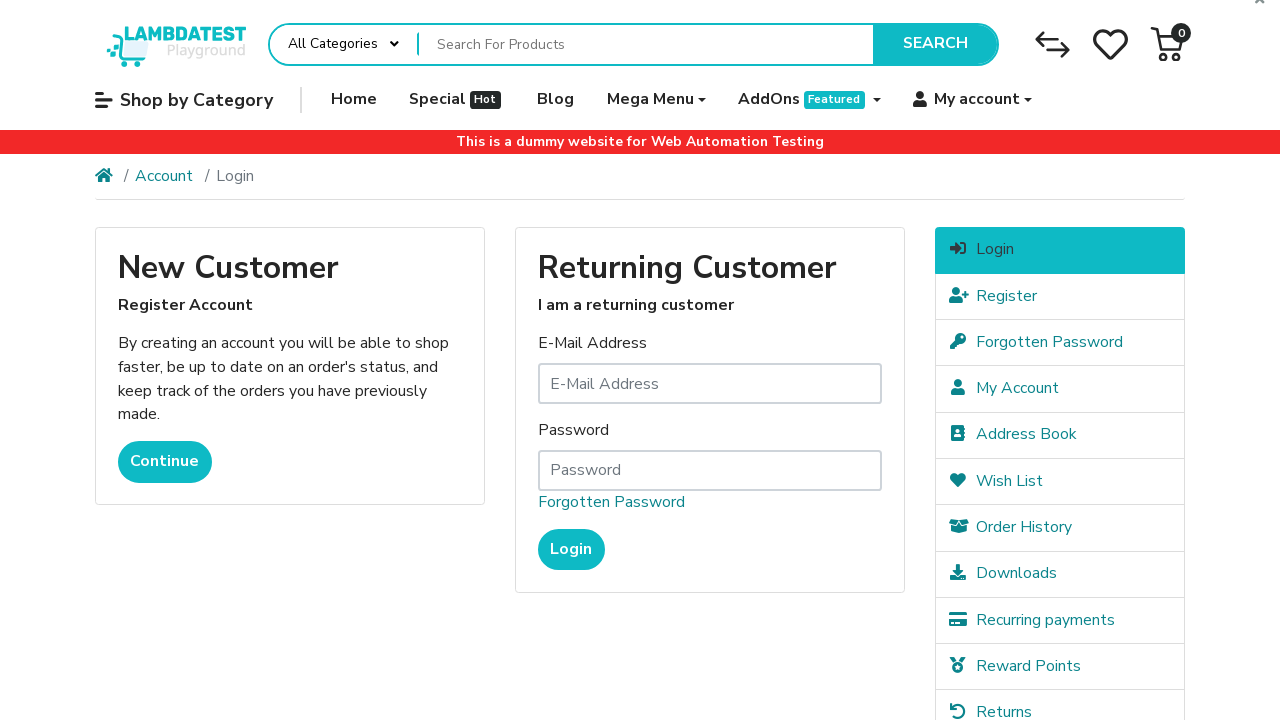

Login page loaded (networkidle state reached)
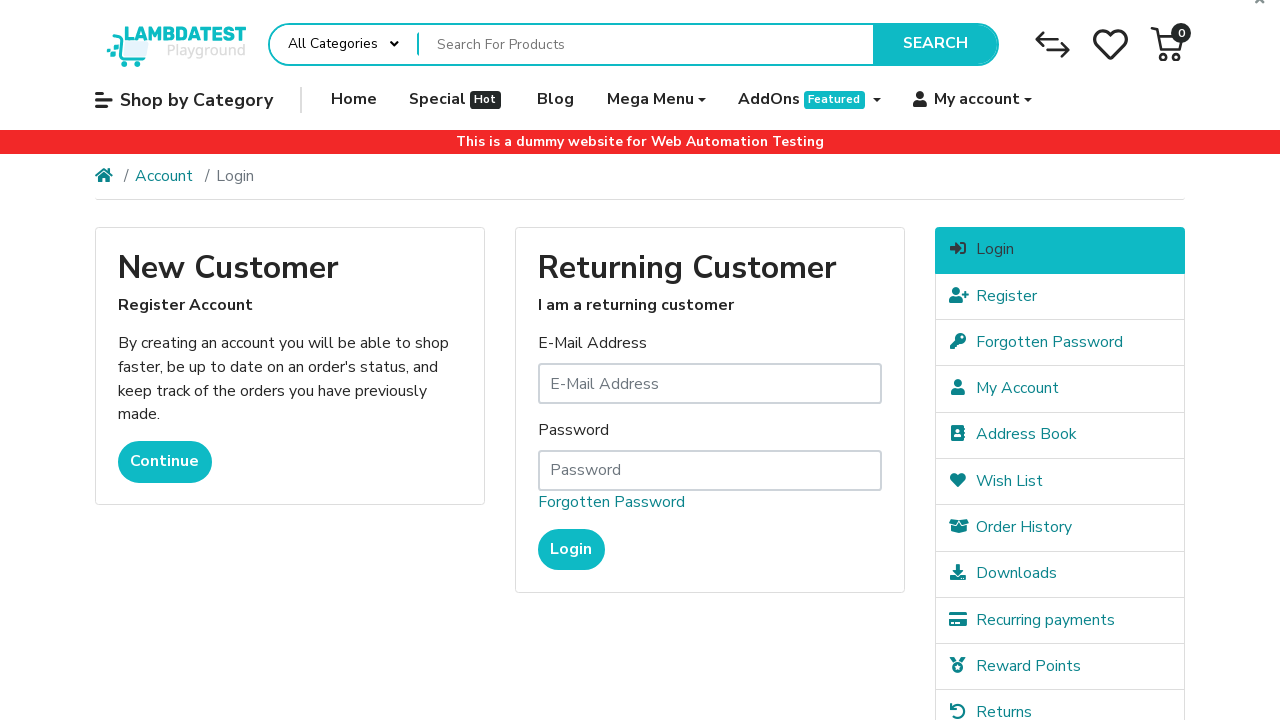

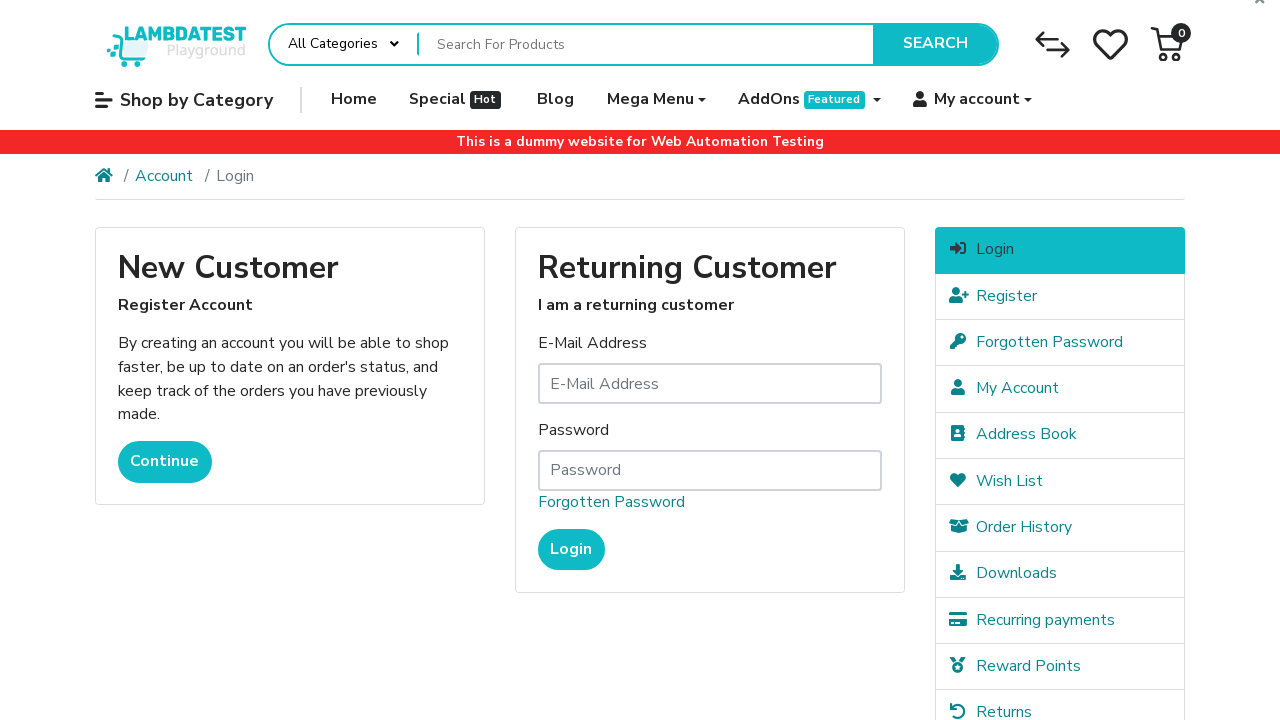